Tests handling a timed JavaScript alert that appears after 5 seconds by clicking a button, waiting for the delayed alert, and accepting it

Starting URL: https://demoqa.com/alerts

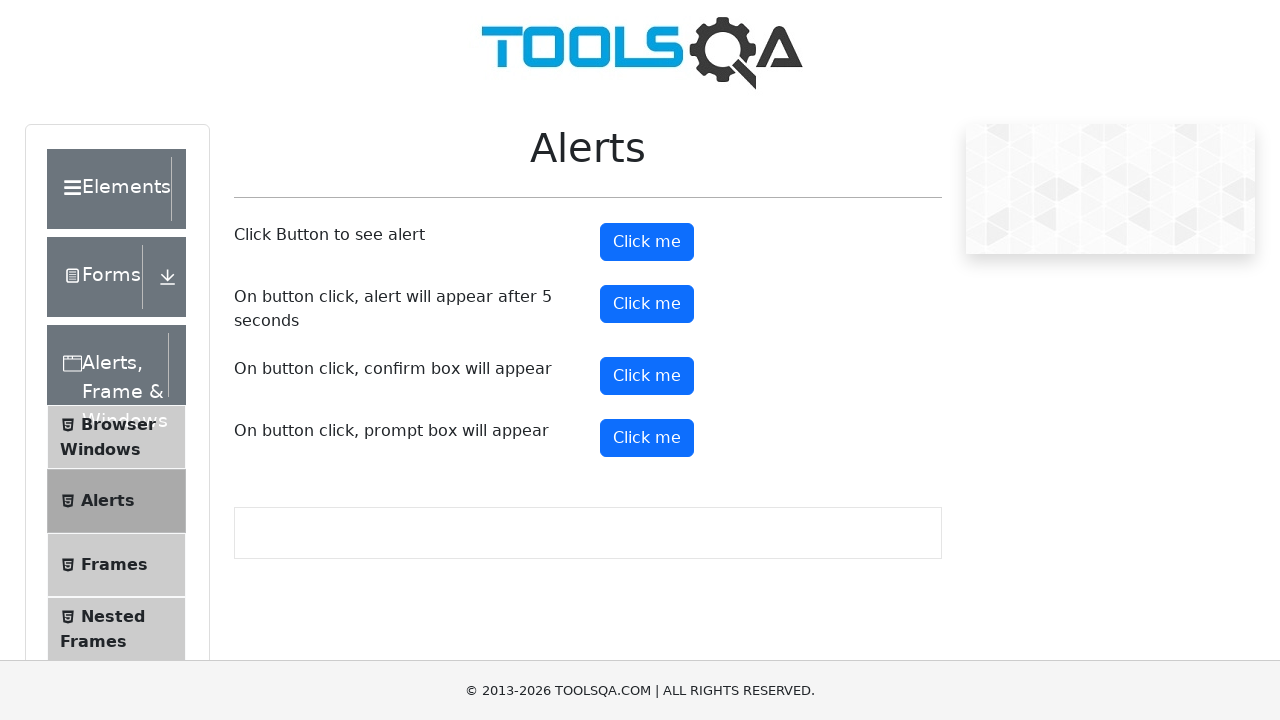

Set up dialog handler to automatically accept alerts
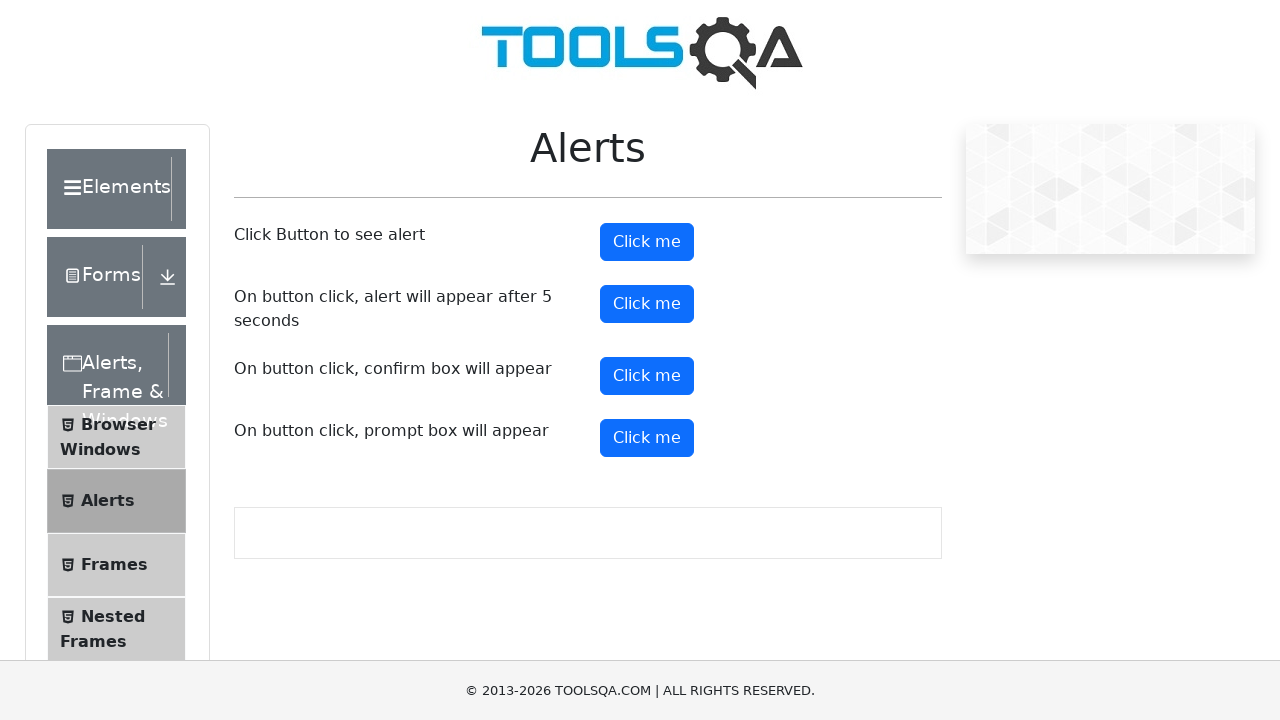

Clicked the timer alert button to trigger delayed alert at (647, 304) on button#timerAlertButton
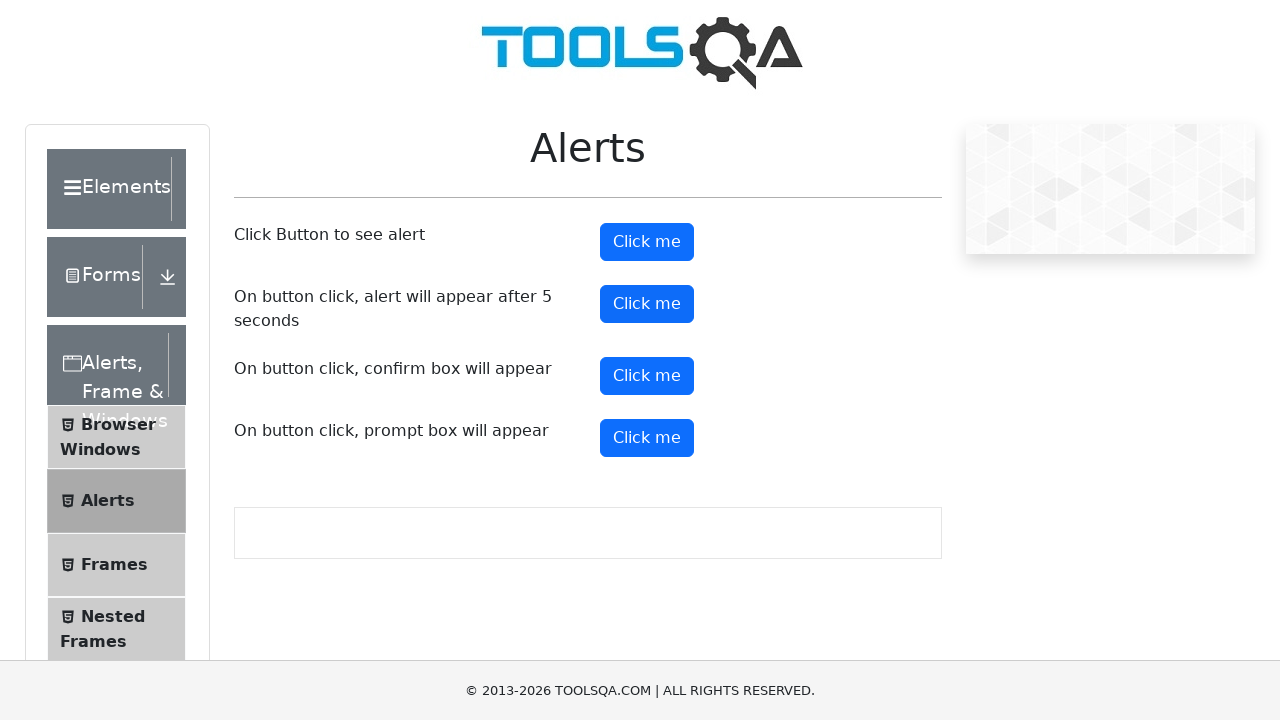

Waited 6 seconds for the delayed alert to appear and be automatically accepted
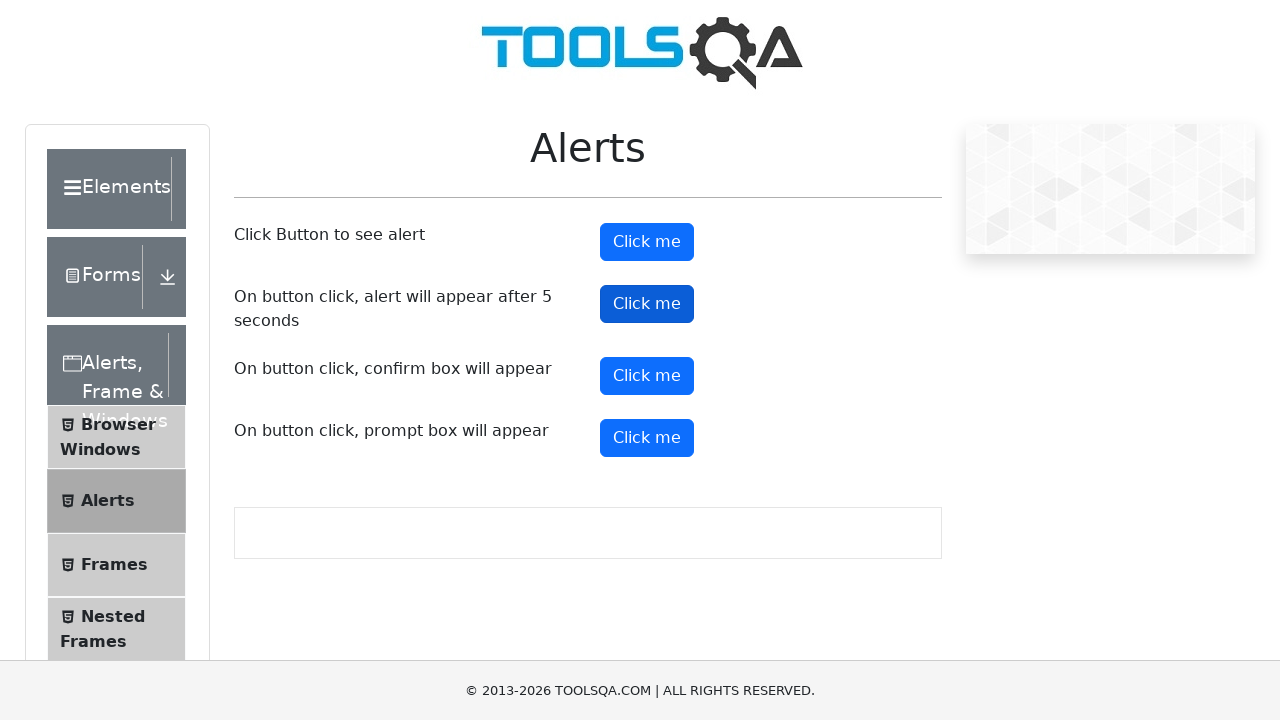

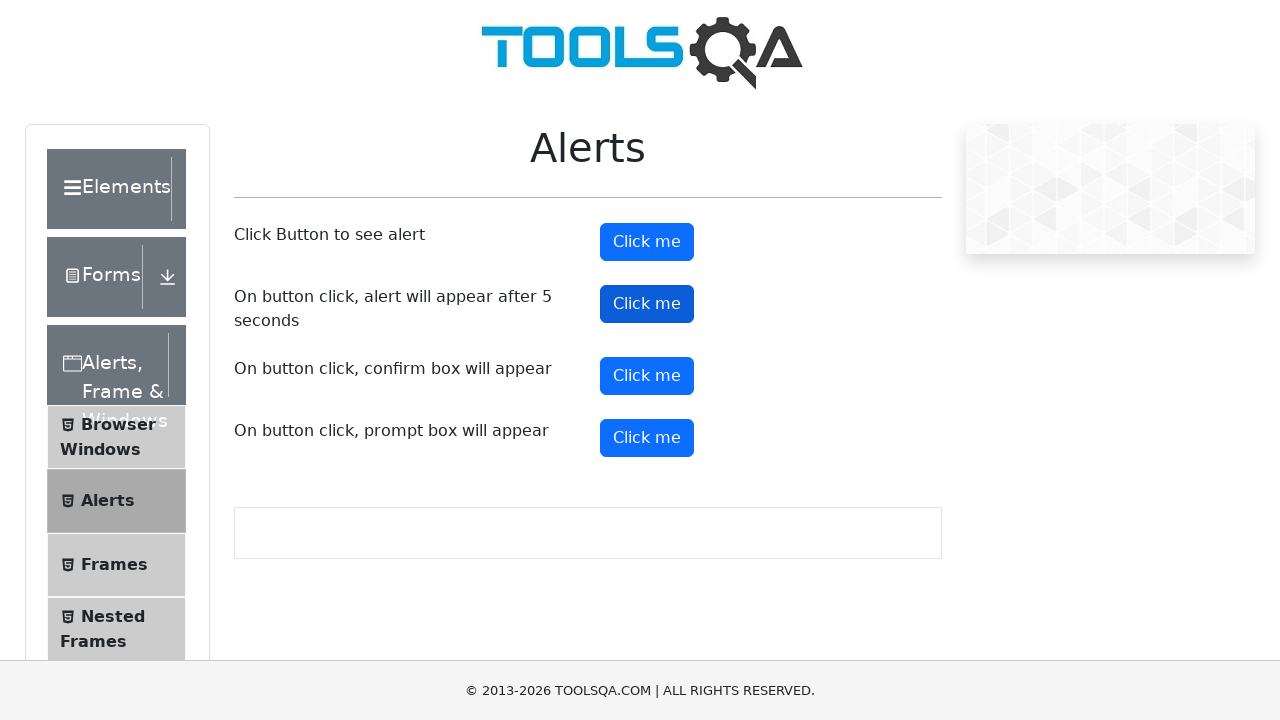